Navigates to Kerala Tourism website homepage

Starting URL: https://www.keralatourism.holiday/

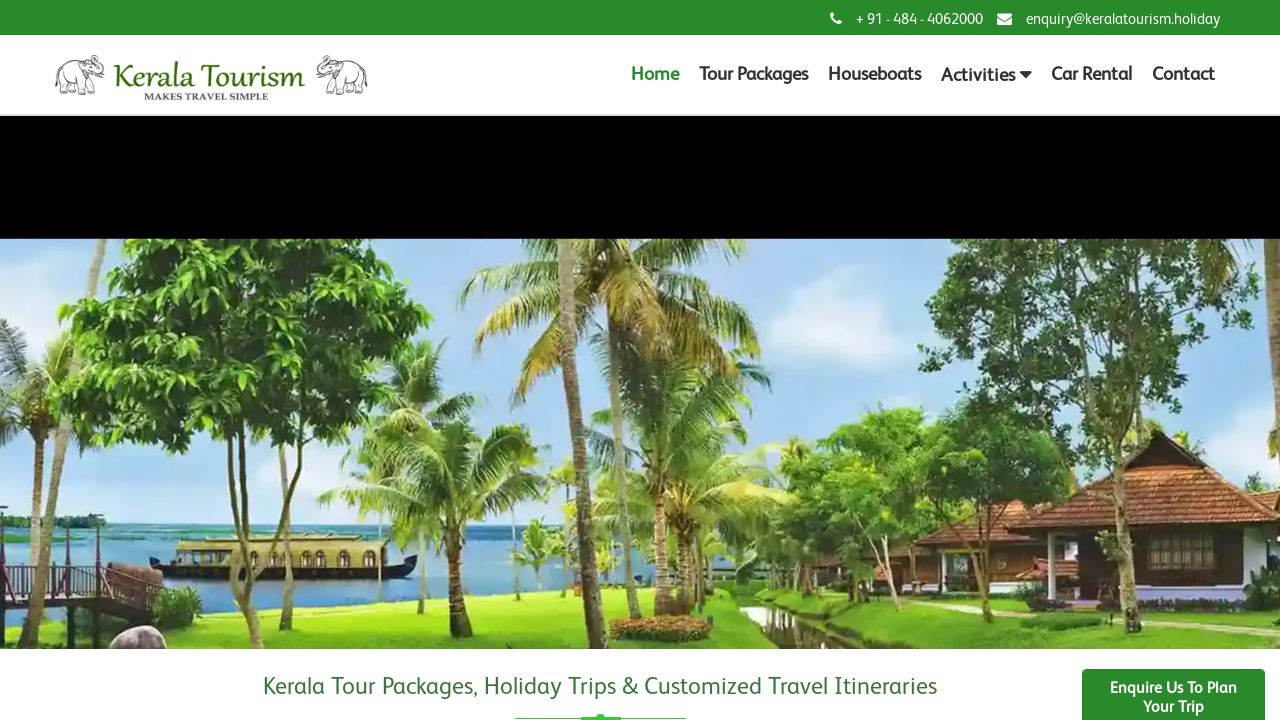

Navigated to Kerala Tourism website homepage
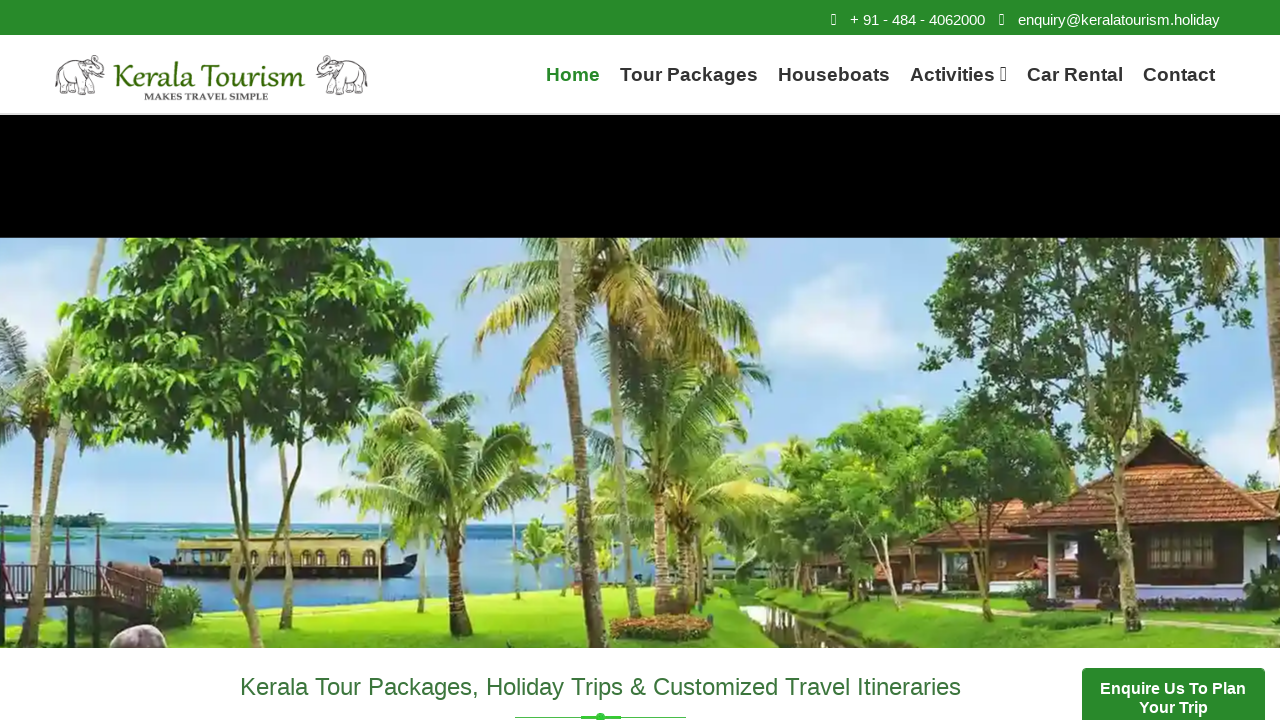

Waited for page to load completely
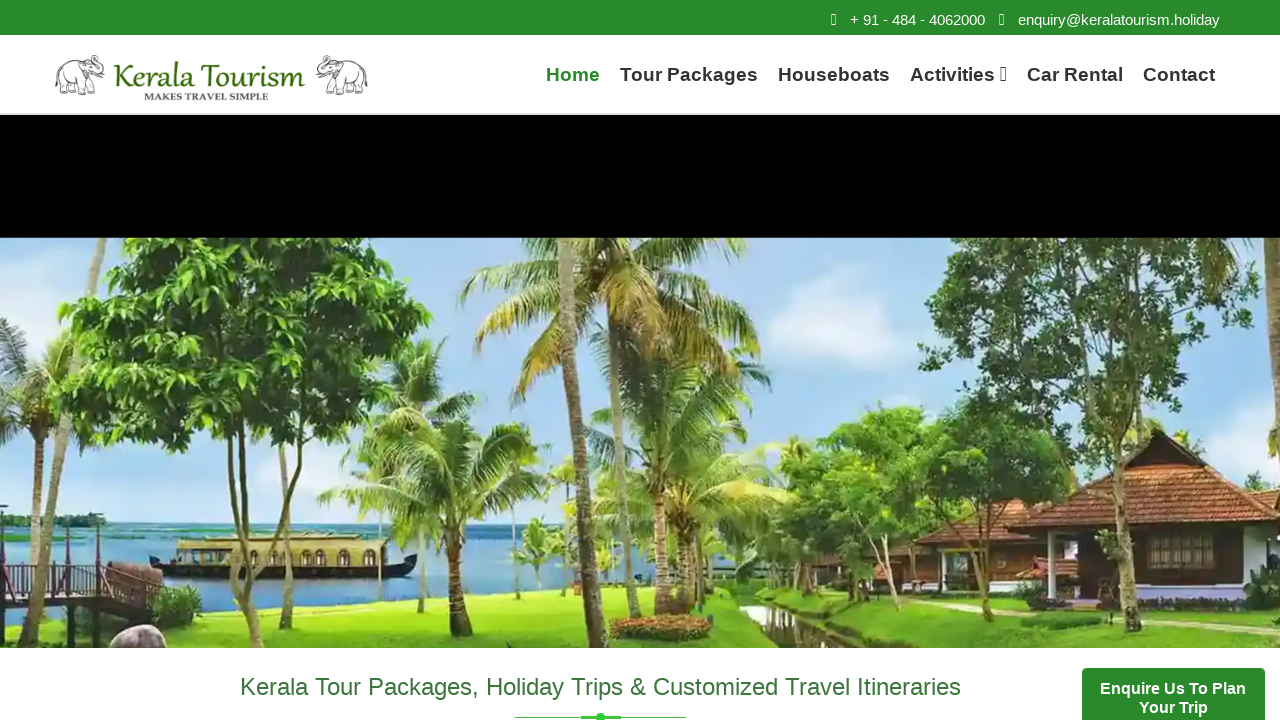

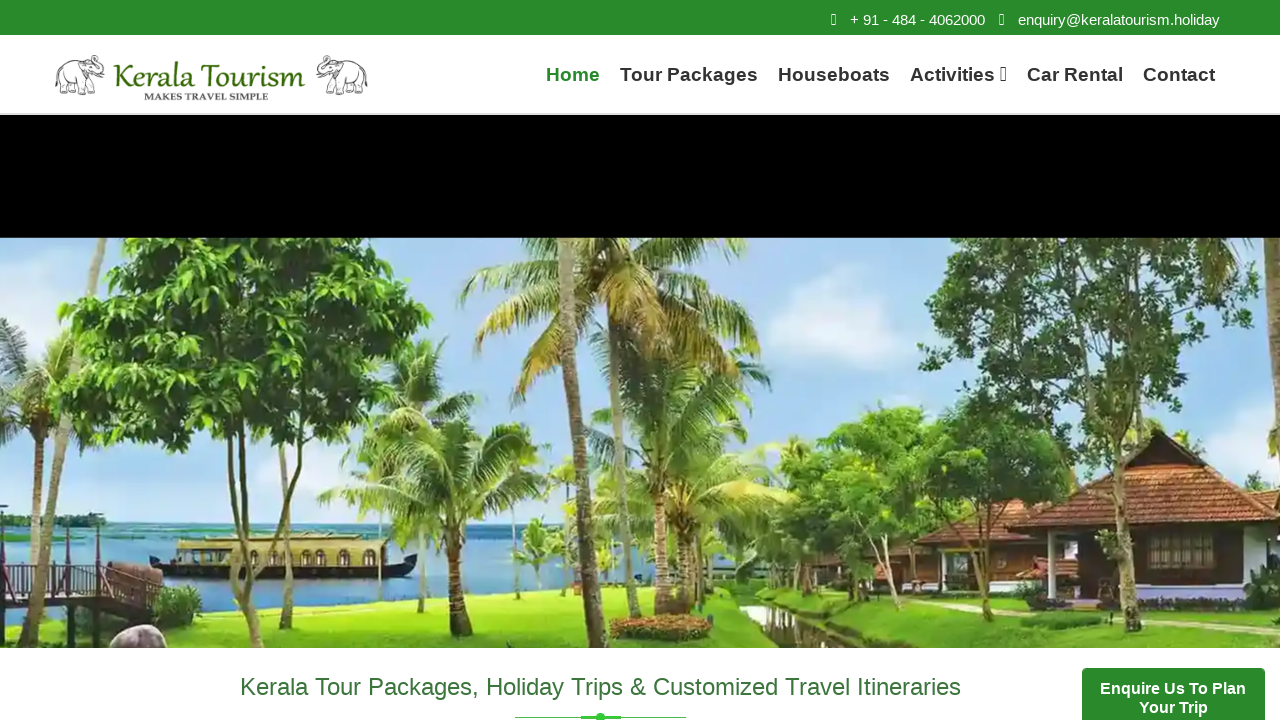